Tests the JPL Space featured image page by clicking the full image button to display the featured Mars image in a lightbox.

Starting URL: https://data-class-jpl-space.s3.amazonaws.com/JPL_Space/index.html

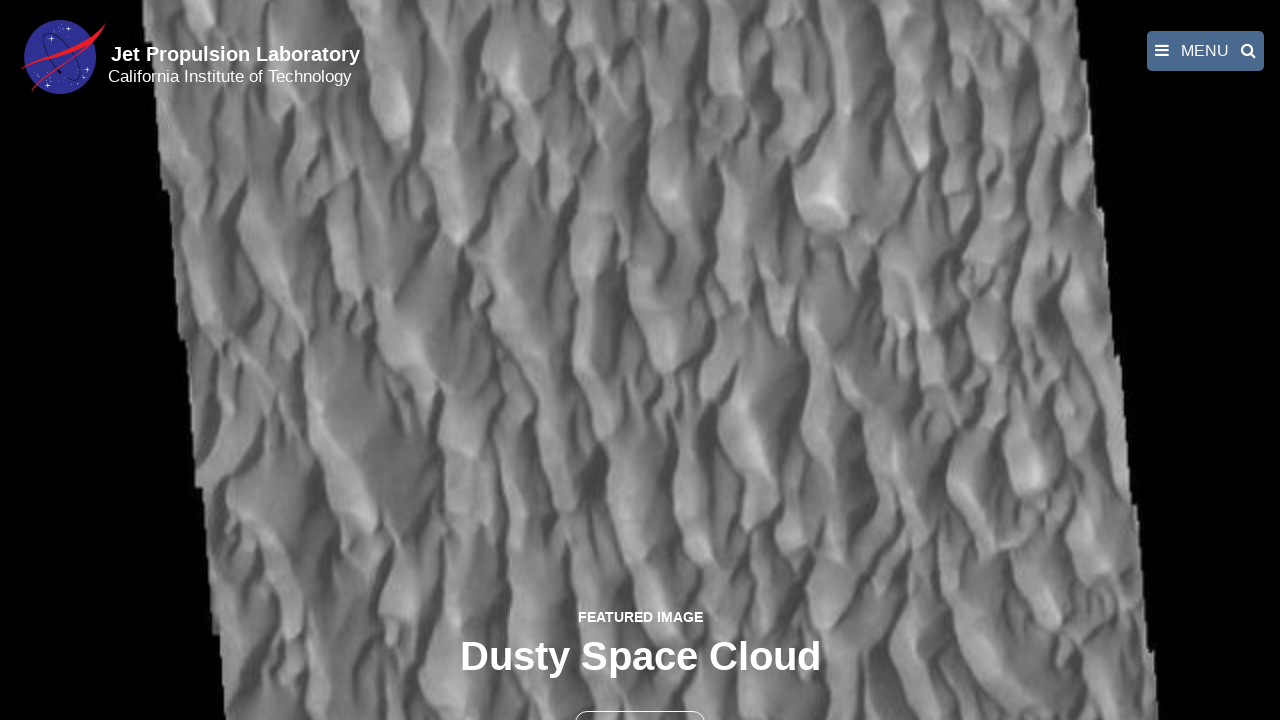

Clicked the full image button to open featured Mars image in lightbox at (640, 699) on button >> nth=1
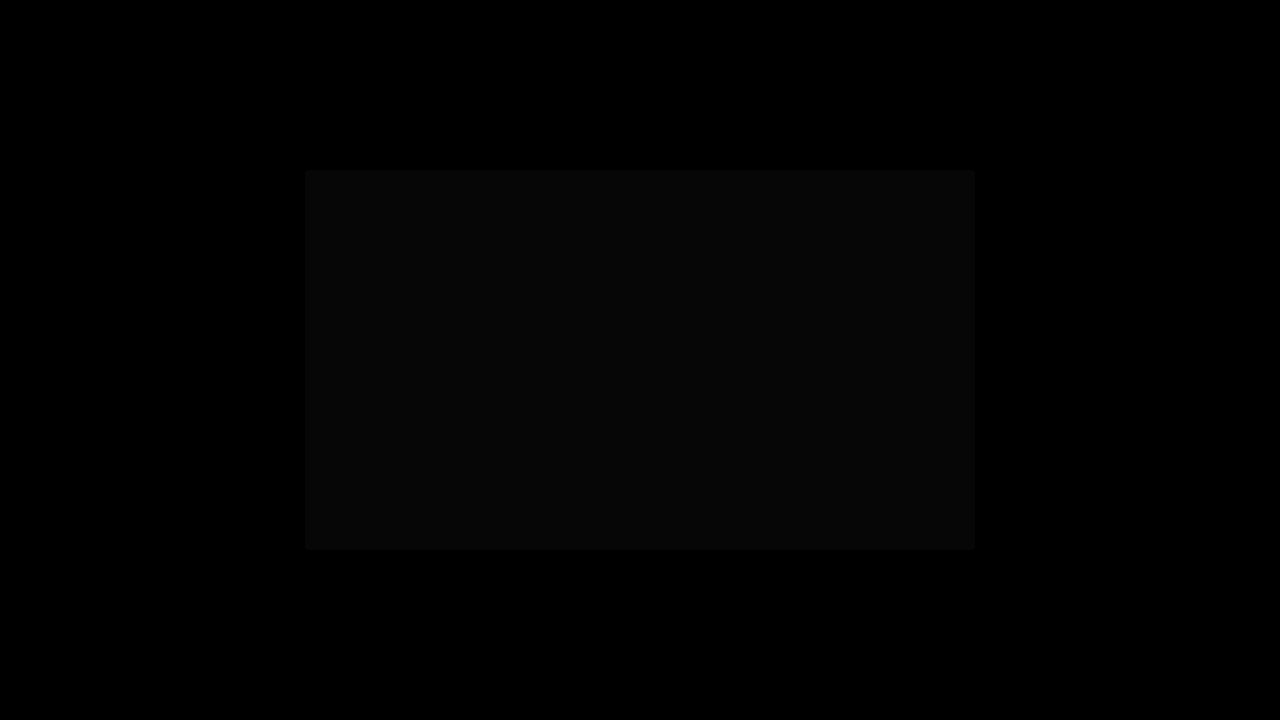

Featured Mars image loaded in lightbox
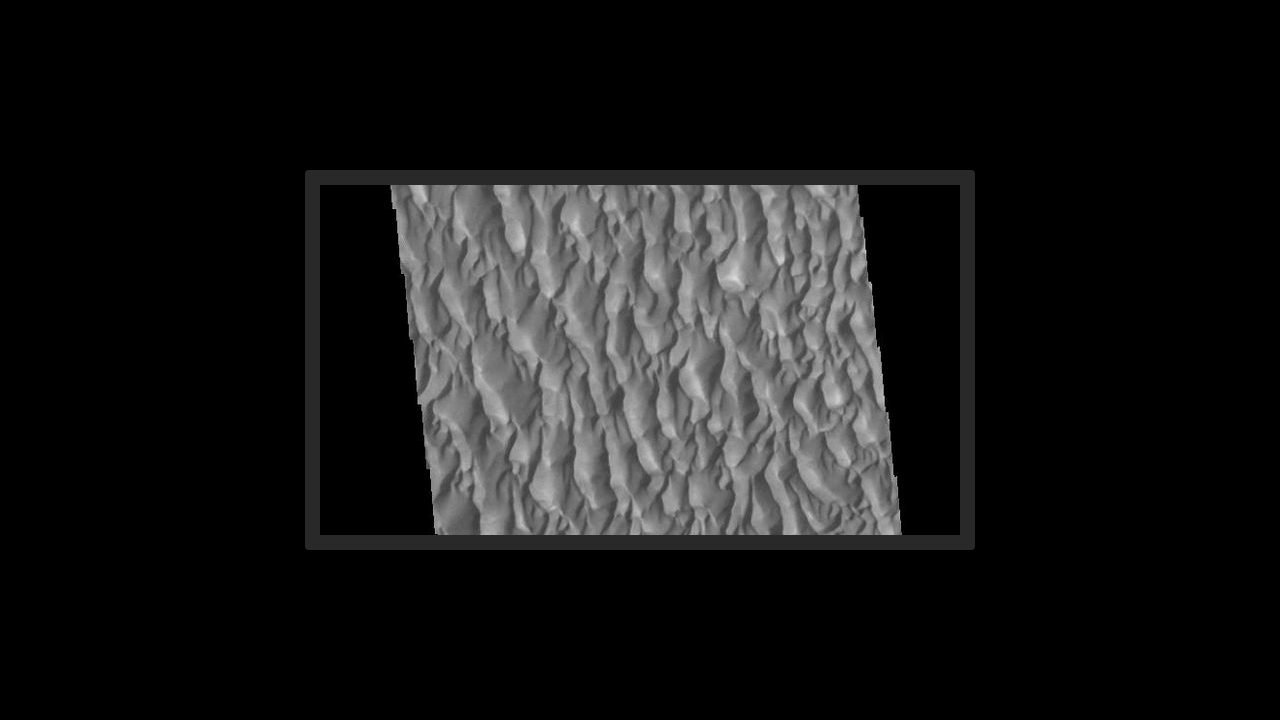

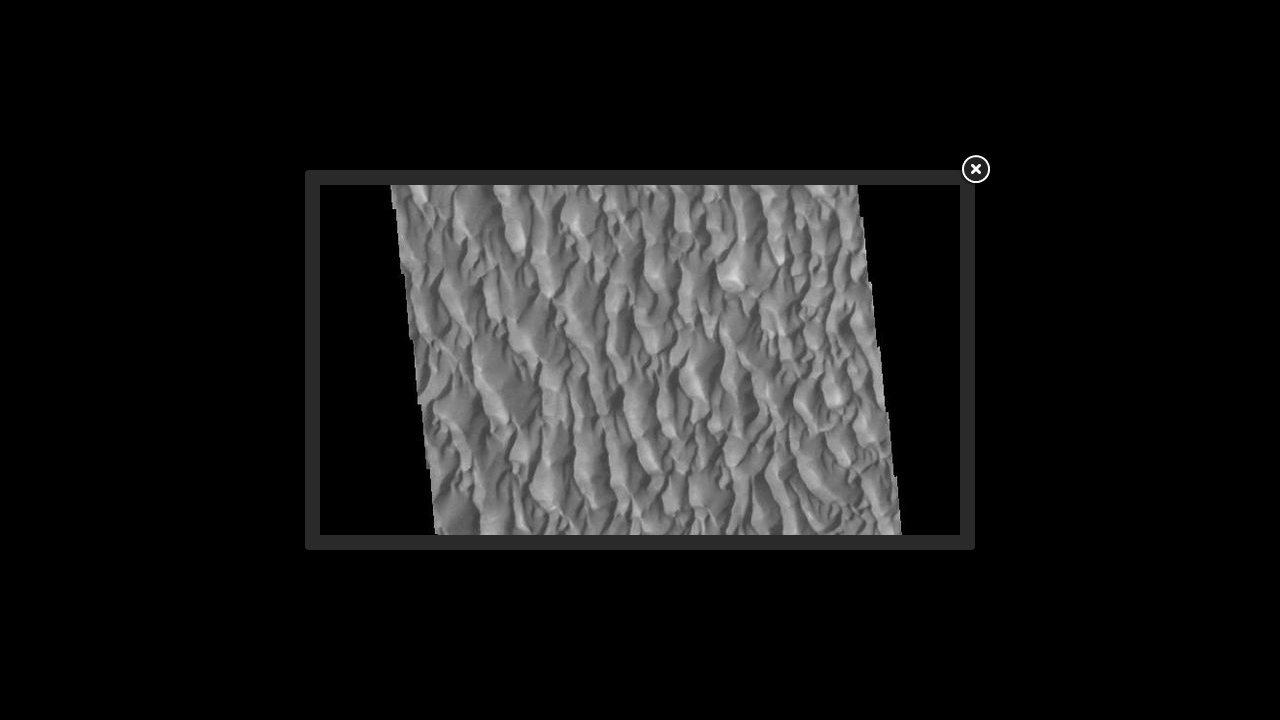